Tests search functionality by entering "tomato" in the search field and verifying that the filtered table results contain the expected product

Starting URL: https://rahulshettyacademy.com/seleniumPractise/#/offers

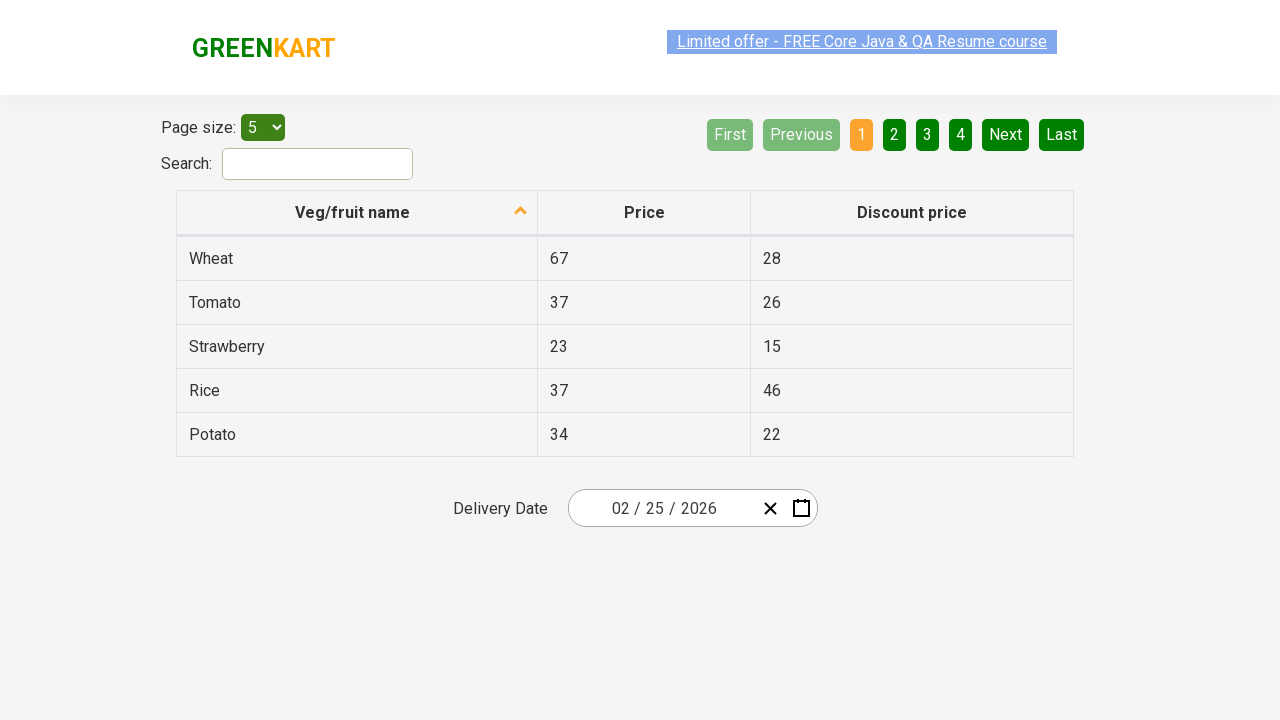

Filled search field with 'tomato' on //*[@id='search-field']
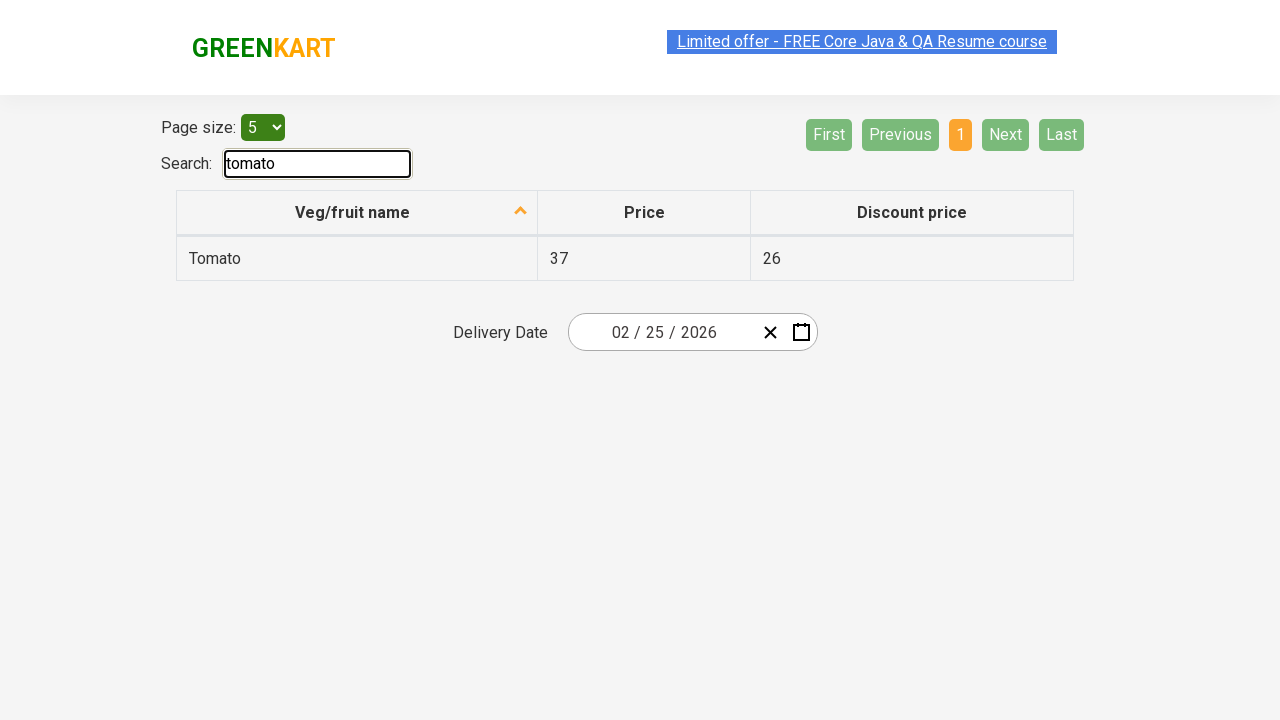

Waited 500ms for table filtering to complete
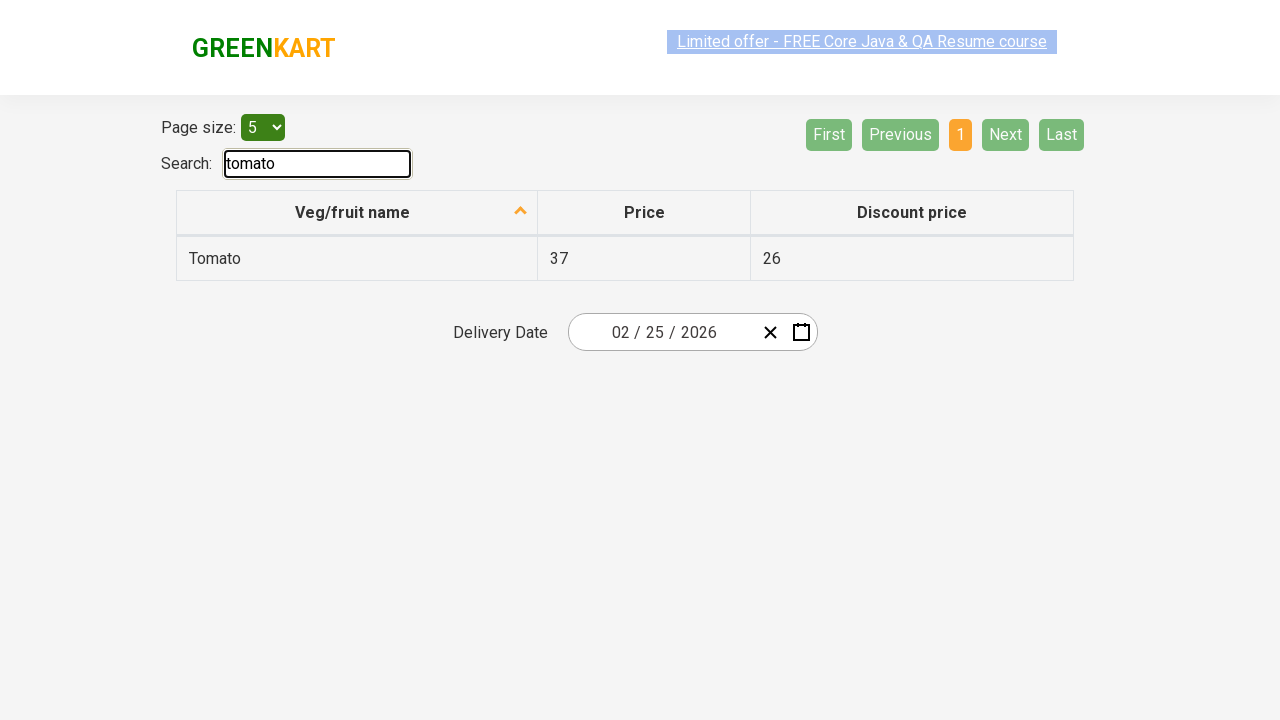

Located filtered product table cells
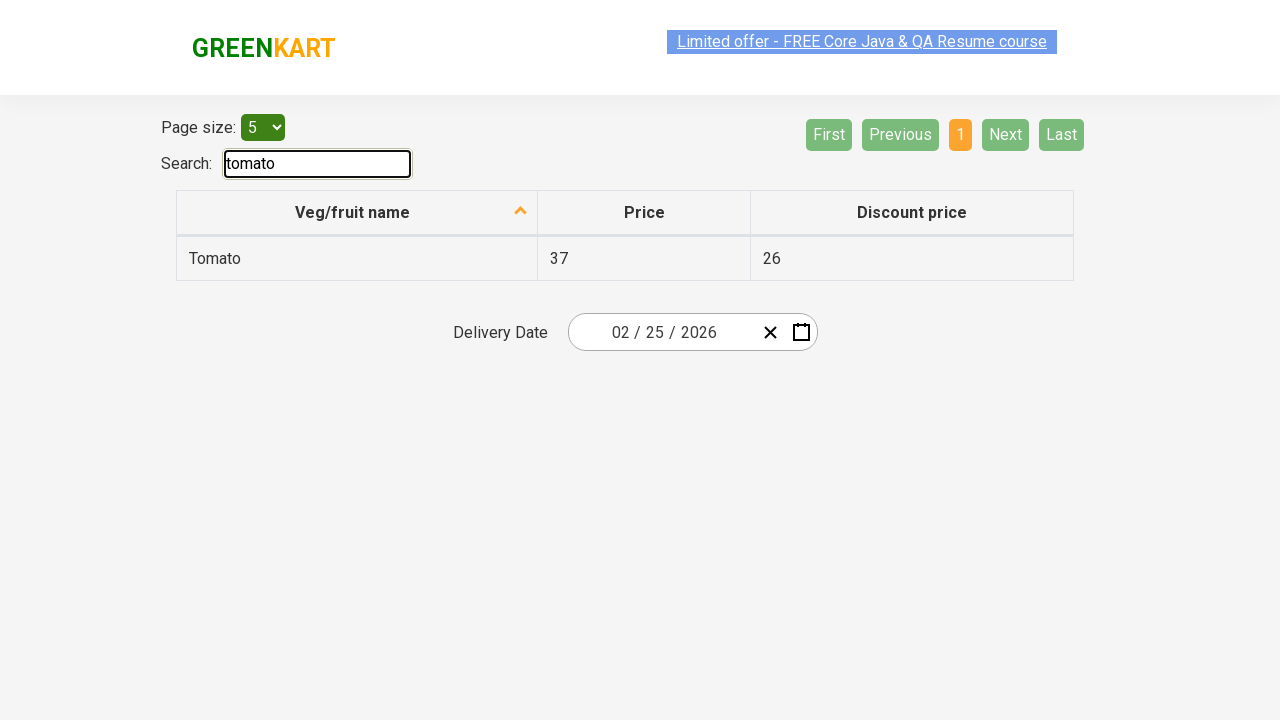

Waited for first filtered product to appear
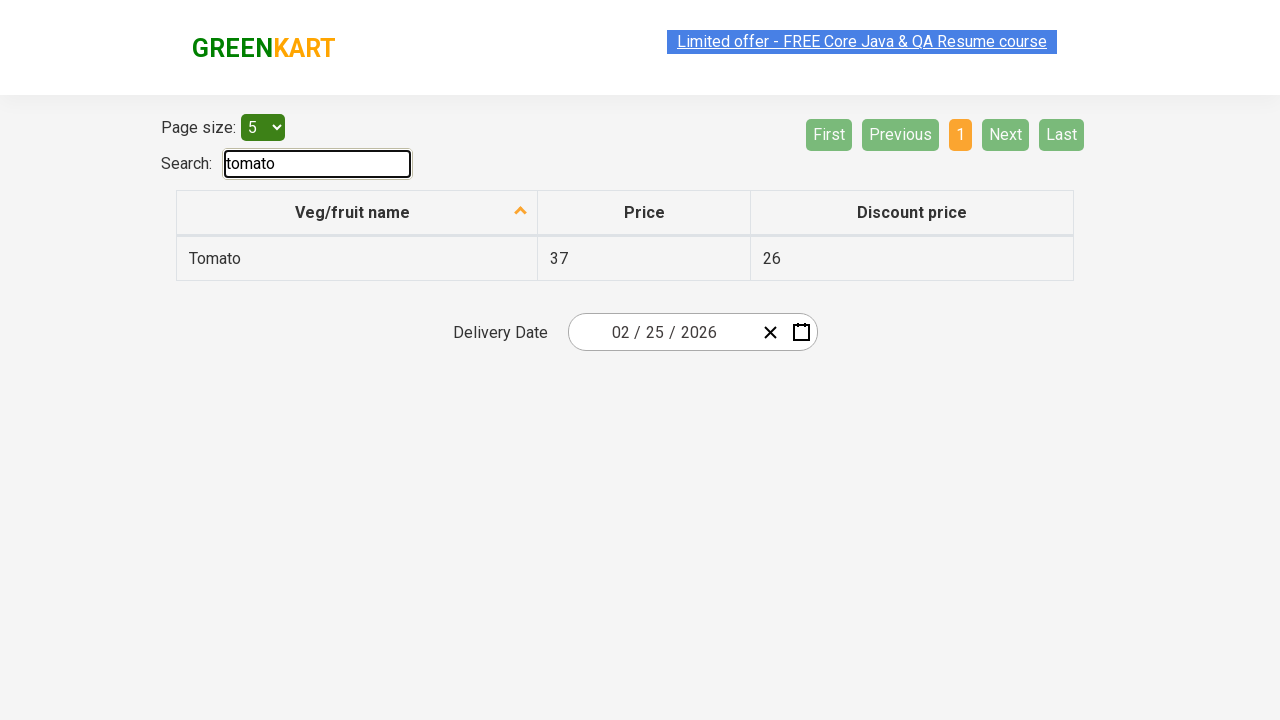

Verified first filtered product contains 'tomato'
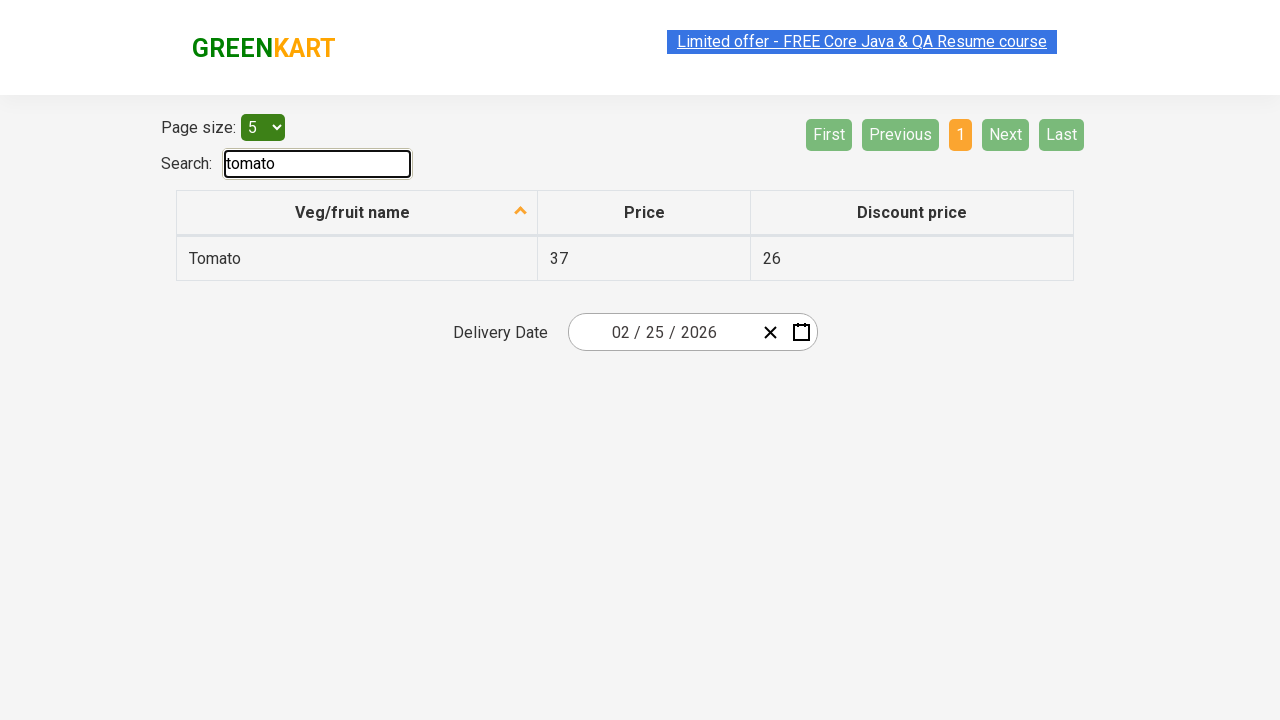

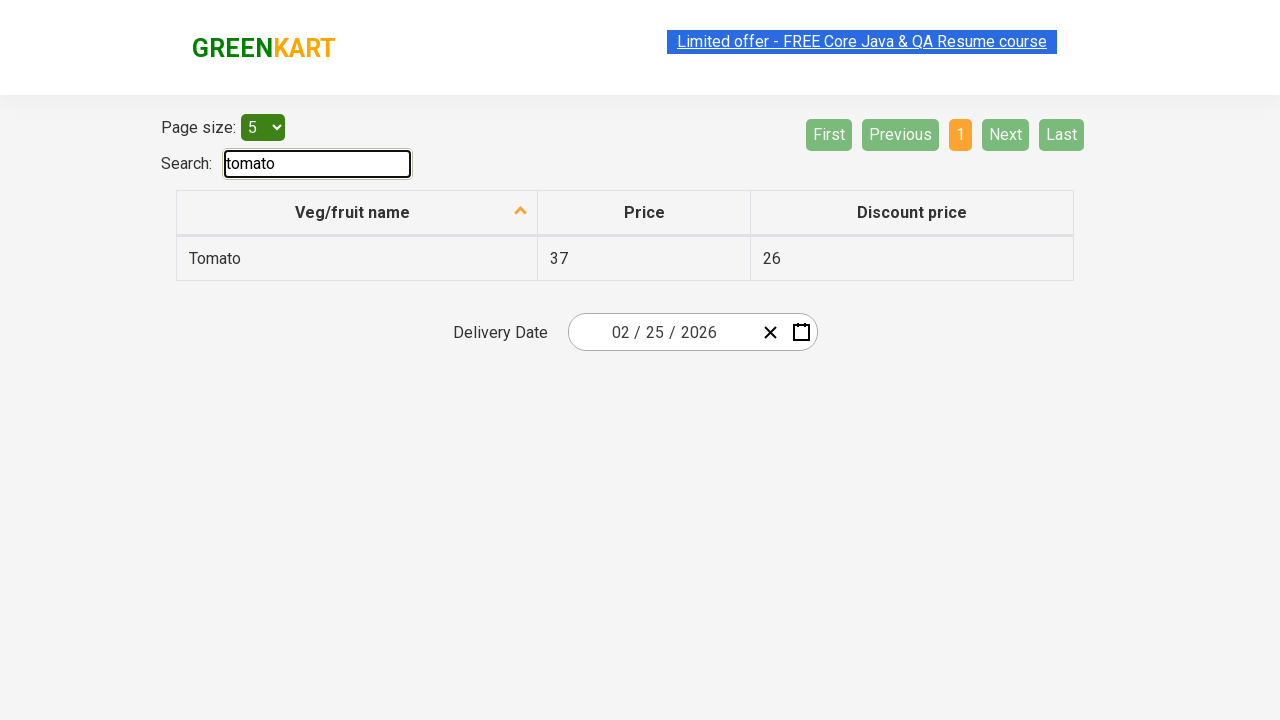